Tests radio button functionality for group1 by iterating through and clicking each radio button option (Milk, Butter, Cheese)

Starting URL: http://www.echoecho.com/htmlforms10.htm

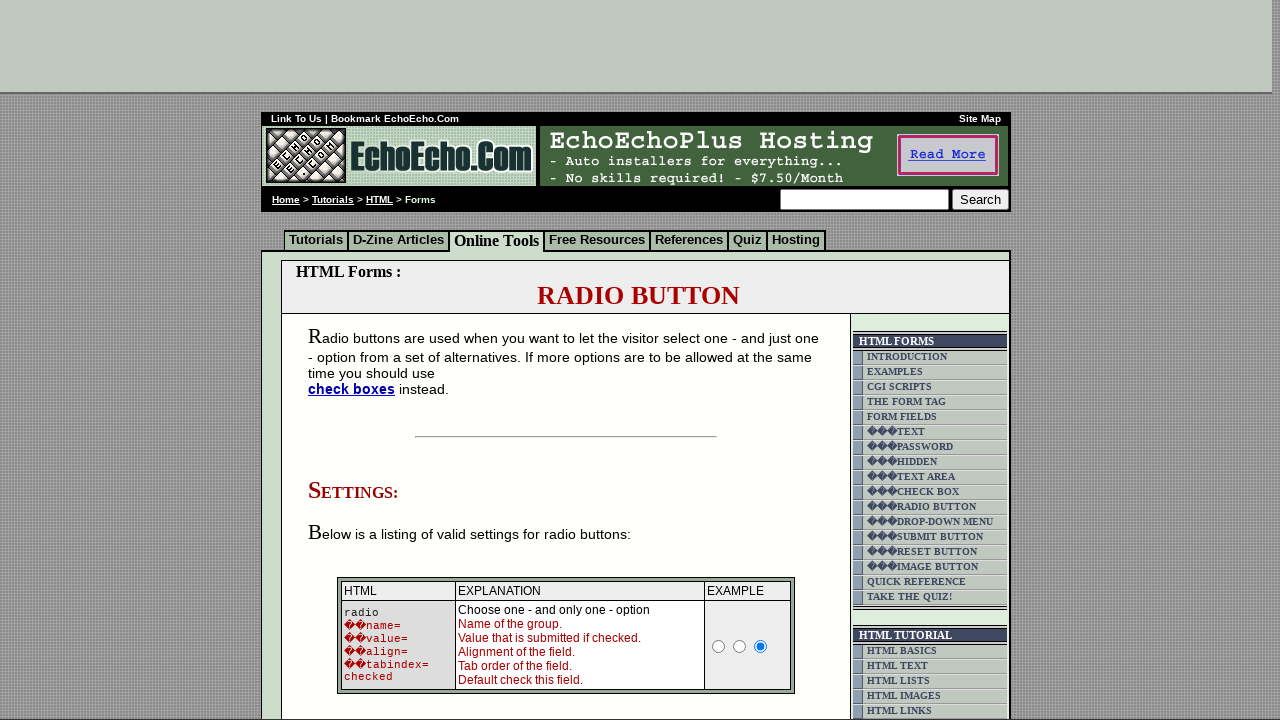

Located the radio button block containing both groups
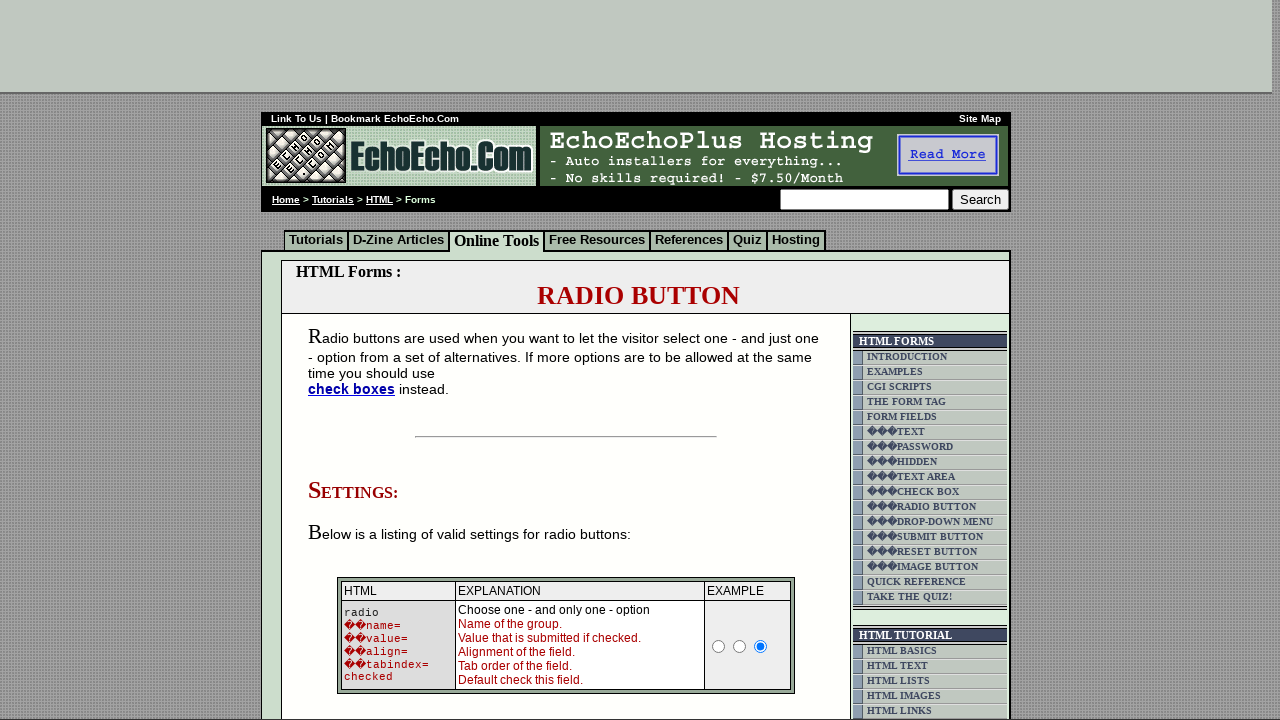

Located all radio buttons in group1
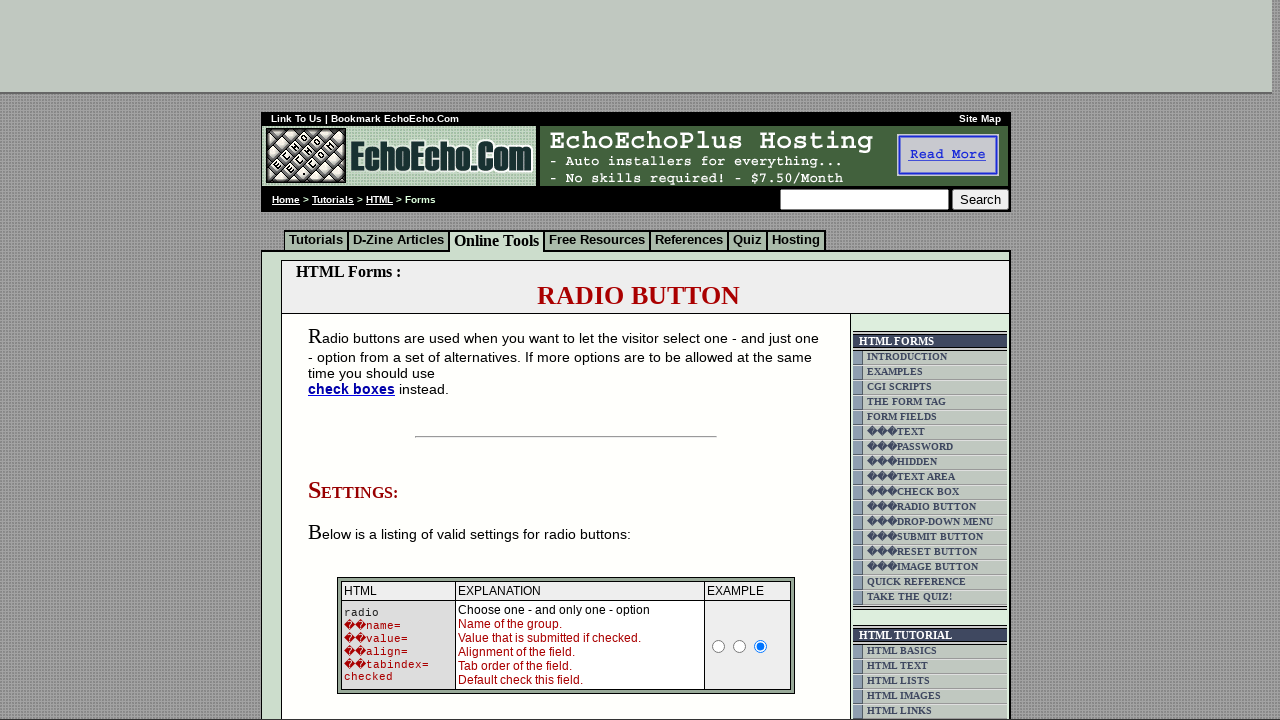

Retrieved count of group1 radio buttons: 3
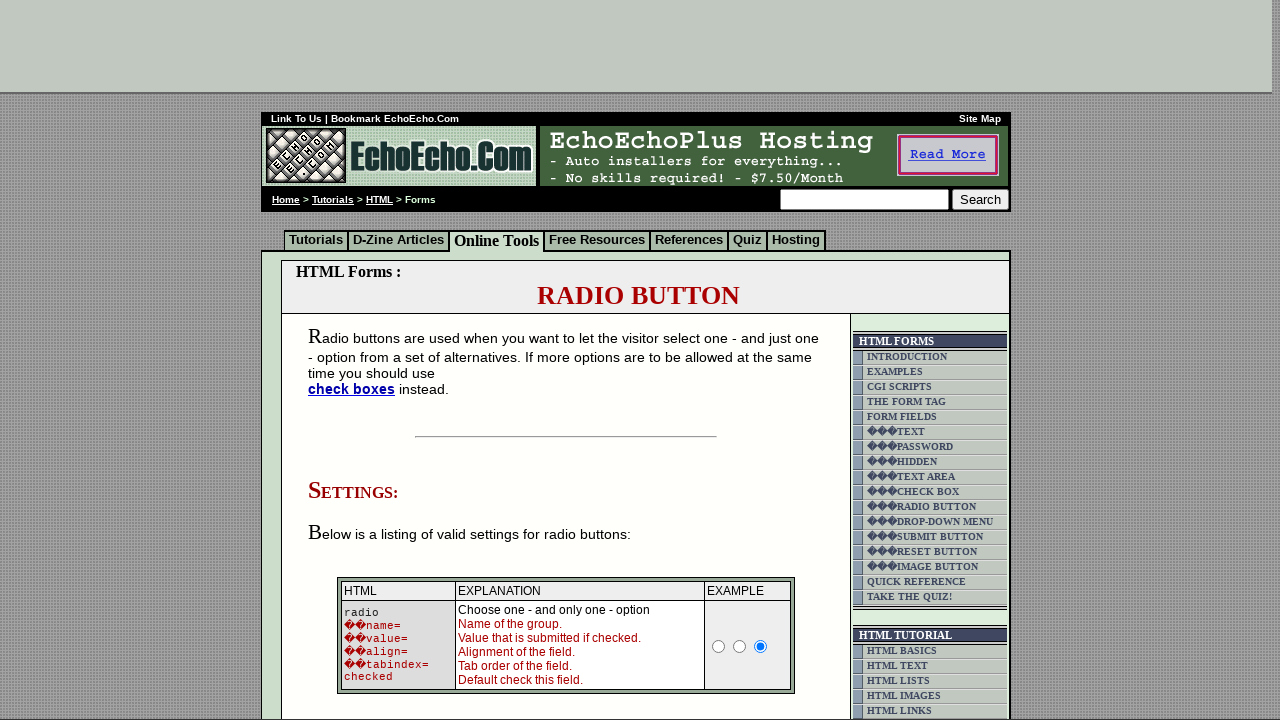

Clicked radio button 1 (Milk) in group1 at (356, 360) on input[name='group1'] >> nth=0
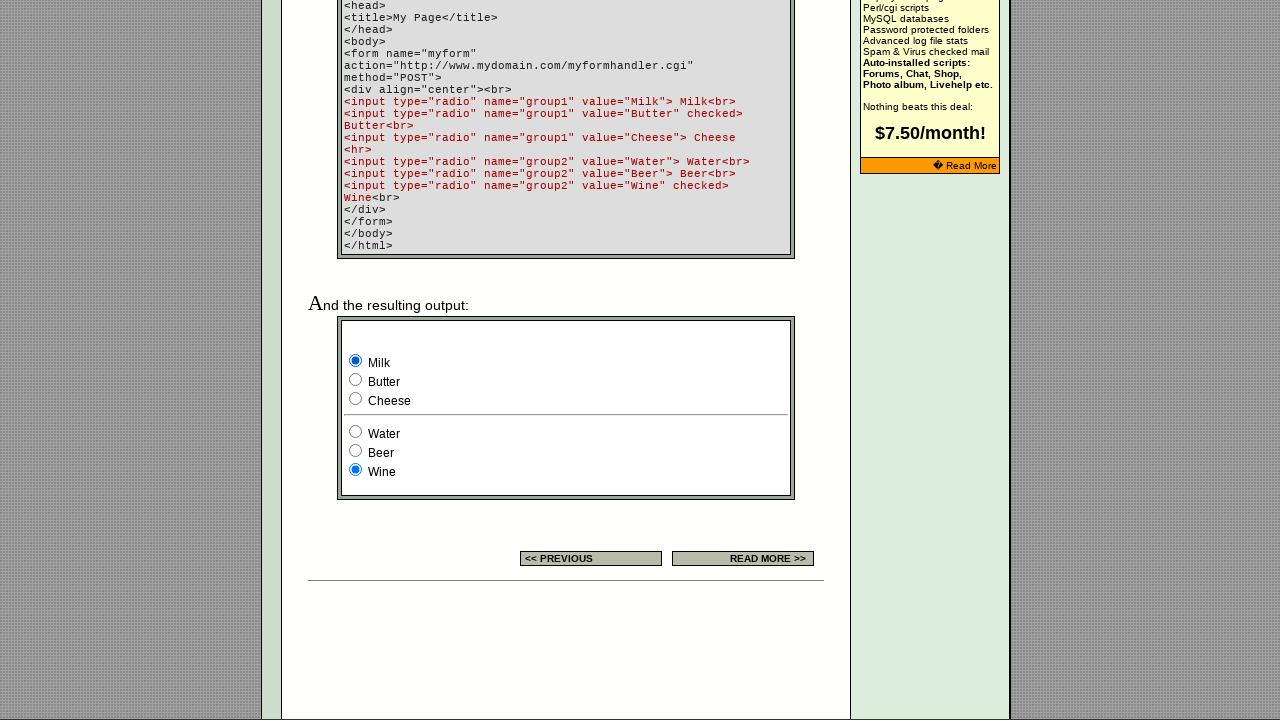

Clicked radio button 2 (Butter) in group1 at (356, 380) on input[name='group1'] >> nth=1
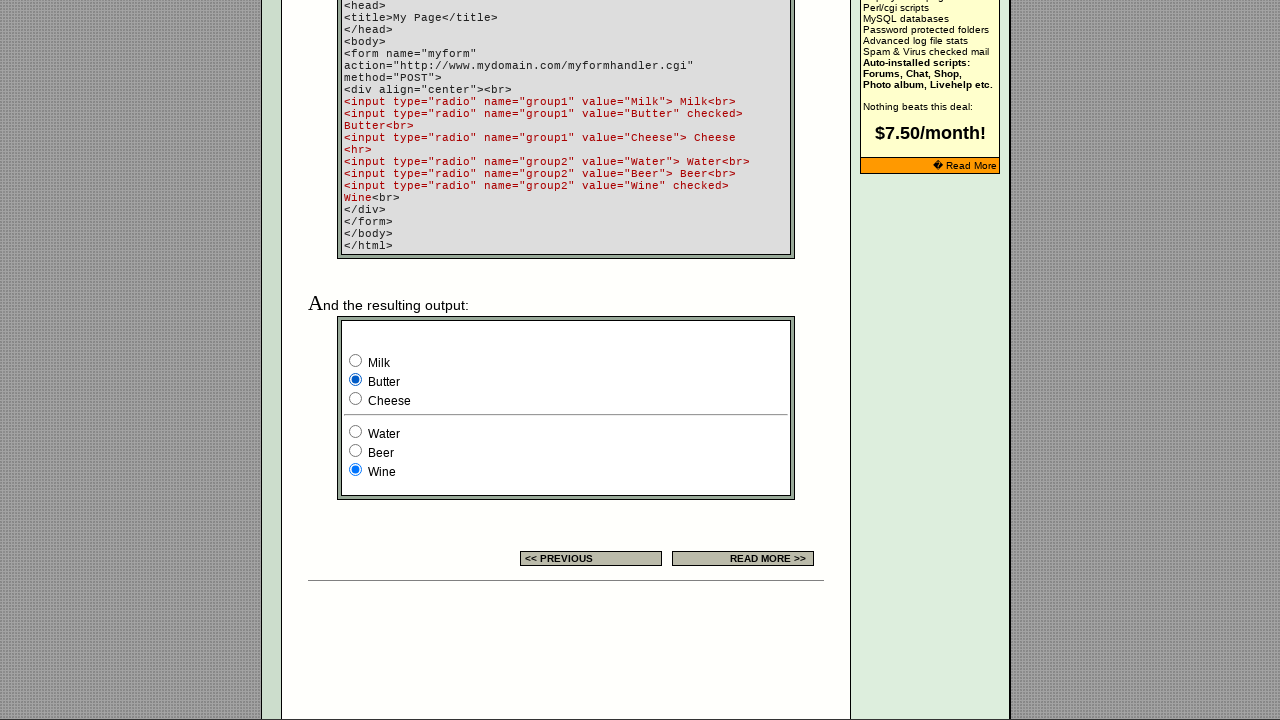

Clicked radio button 3 (Cheese) in group1 at (356, 398) on input[name='group1'] >> nth=2
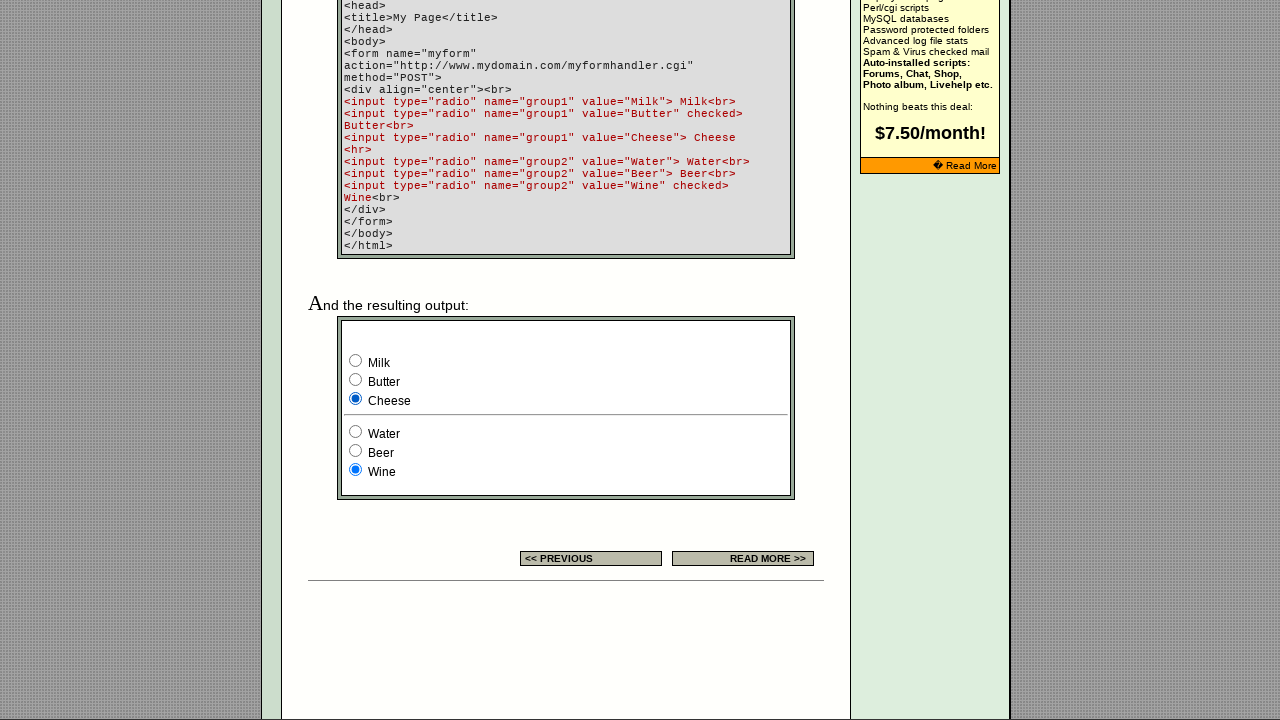

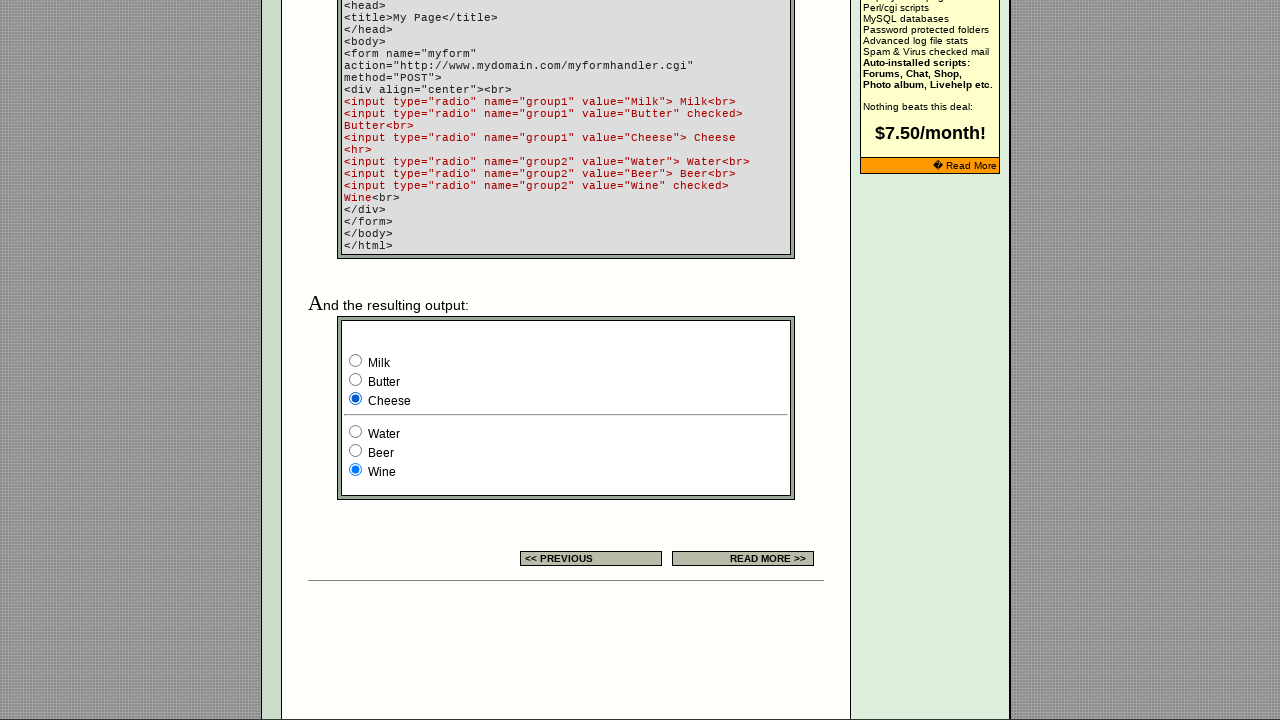